Tests browser window switching functionality by clicking a link that opens a new window, extracting text from the child window, switching back to the parent window, and using the extracted data to fill a form field.

Starting URL: https://rahulshettyacademy.com/loginpagePractise/

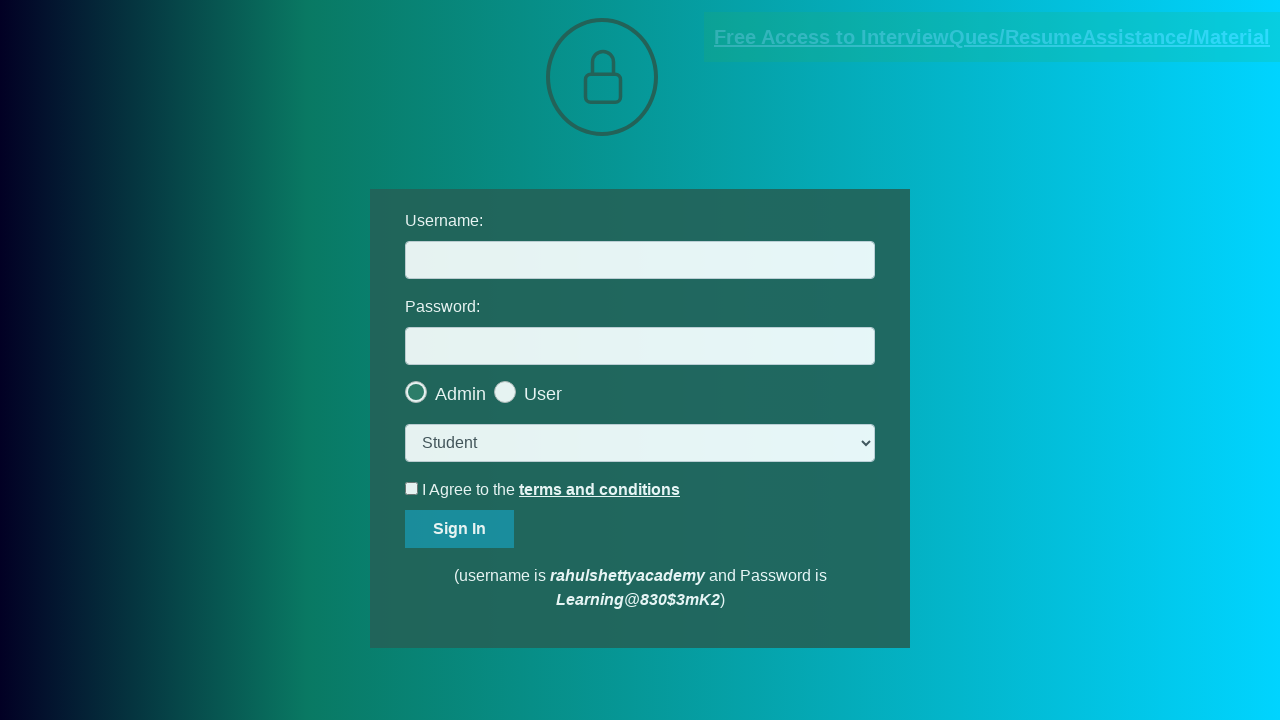

Clicked blinking text link to open new window at (992, 37) on .blinkingText
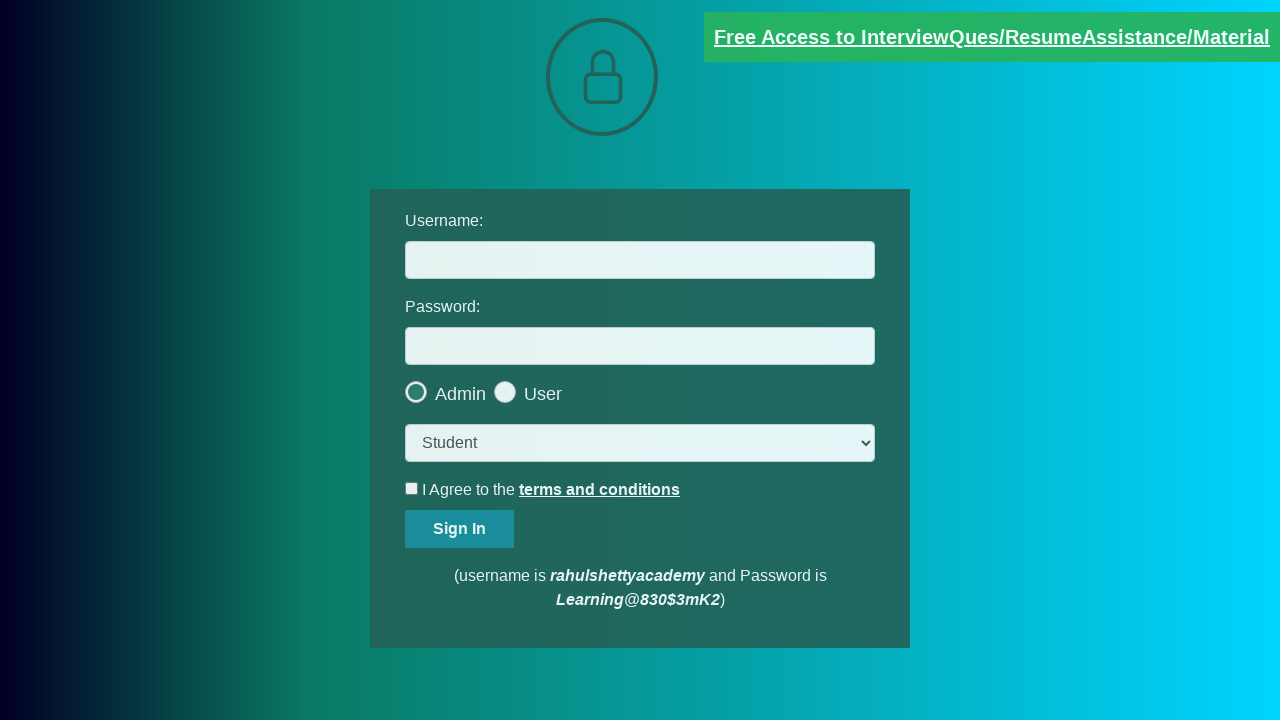

Child window opened and captured
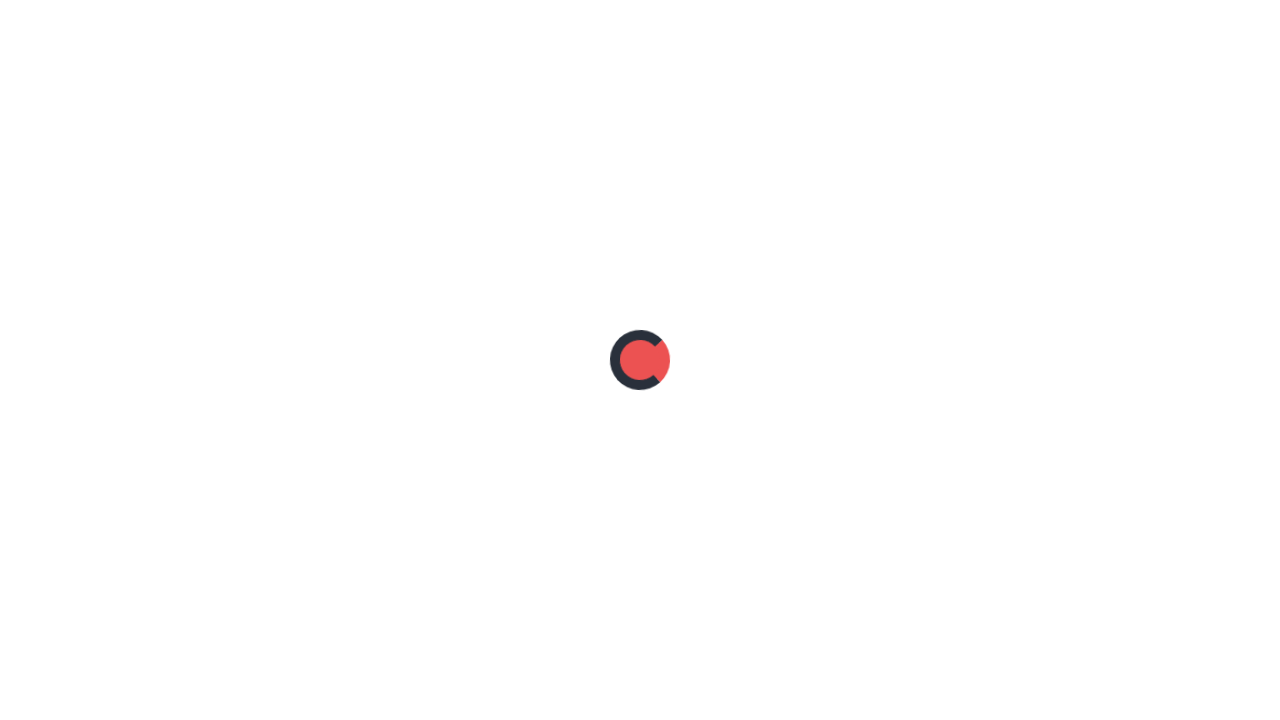

Waited for red element to load in child window
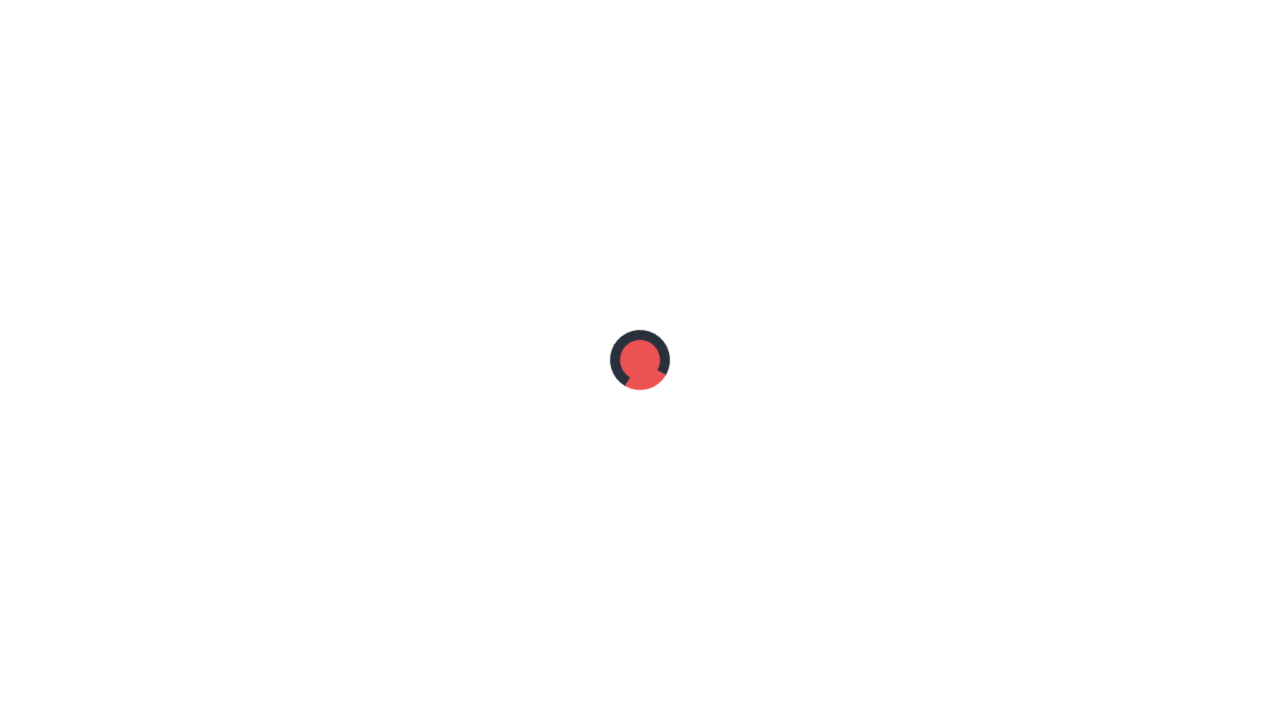

Extracted text content from red element in child window
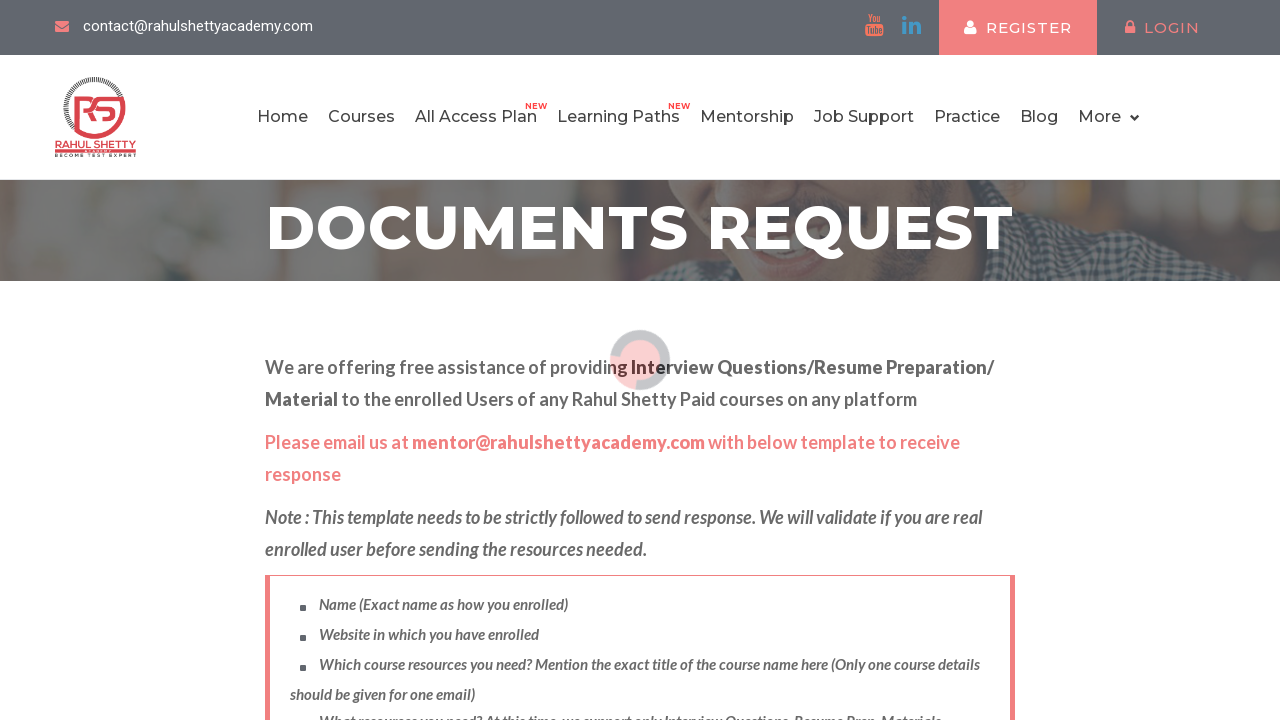

Parsed email address from text: mentor@rahulshettyacademy.com
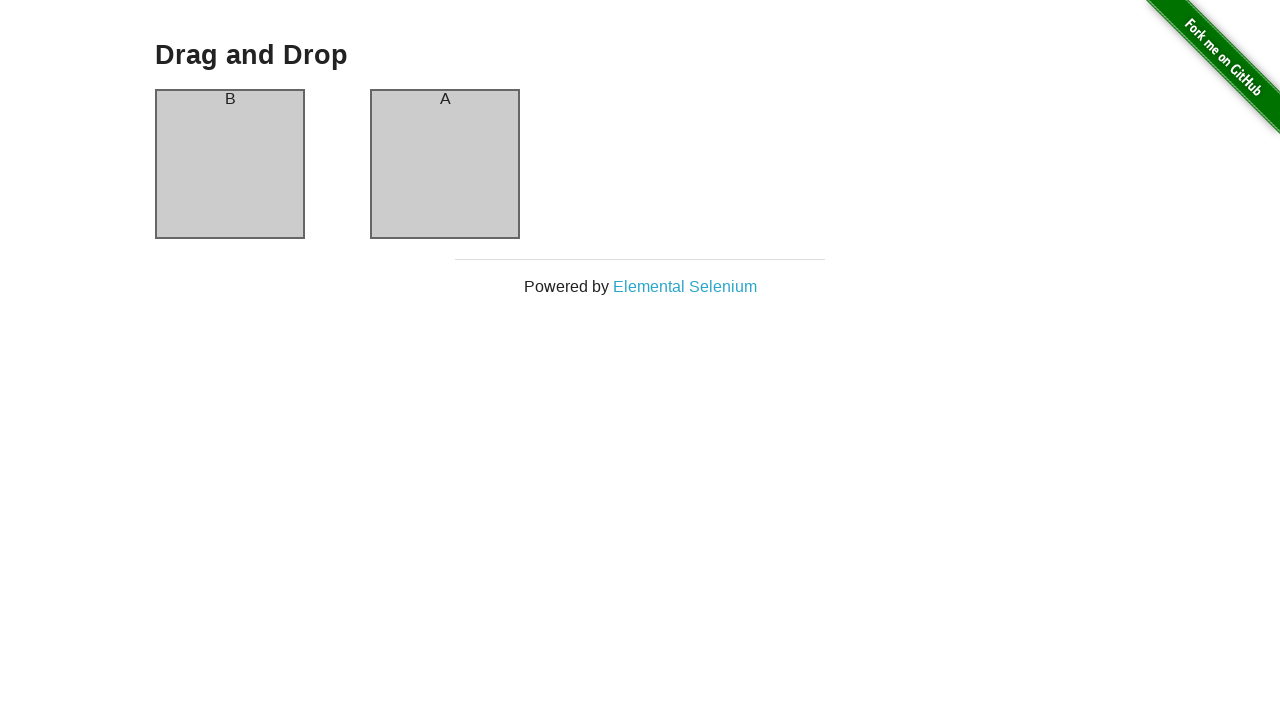

Switched focus back to parent window on #username
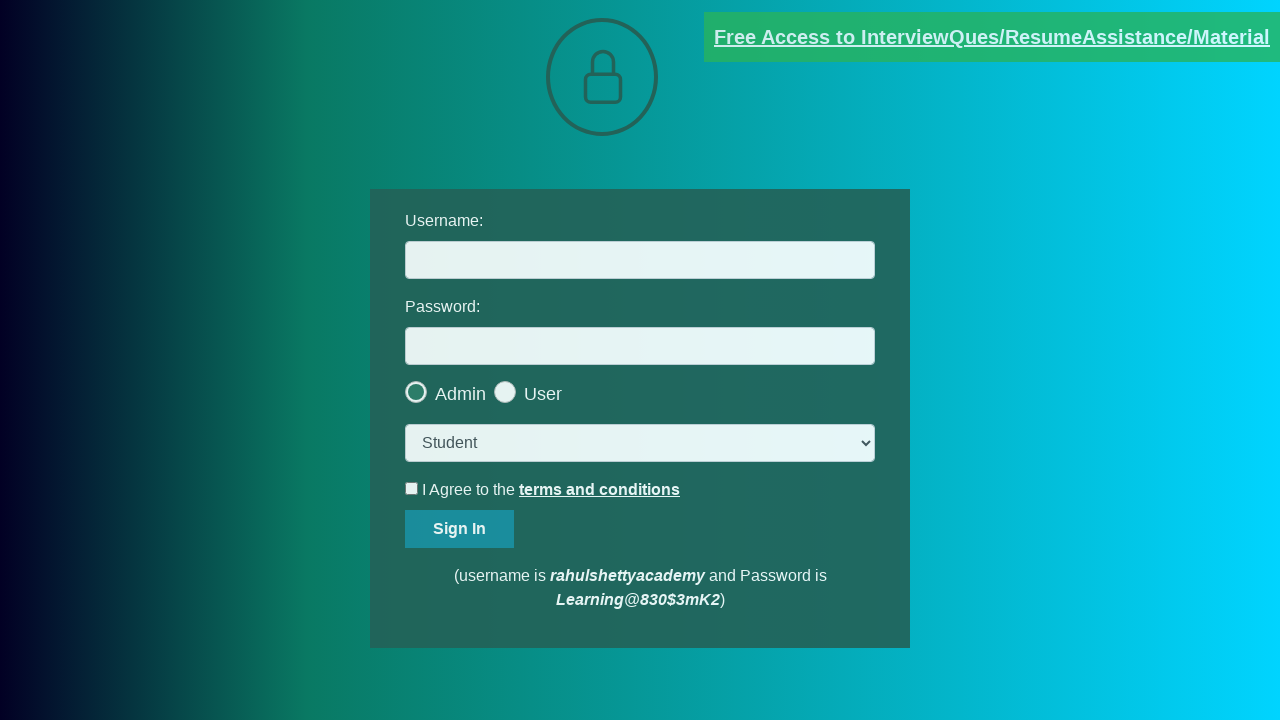

Filled username field with extracted email: mentor@rahulshettyacademy.com
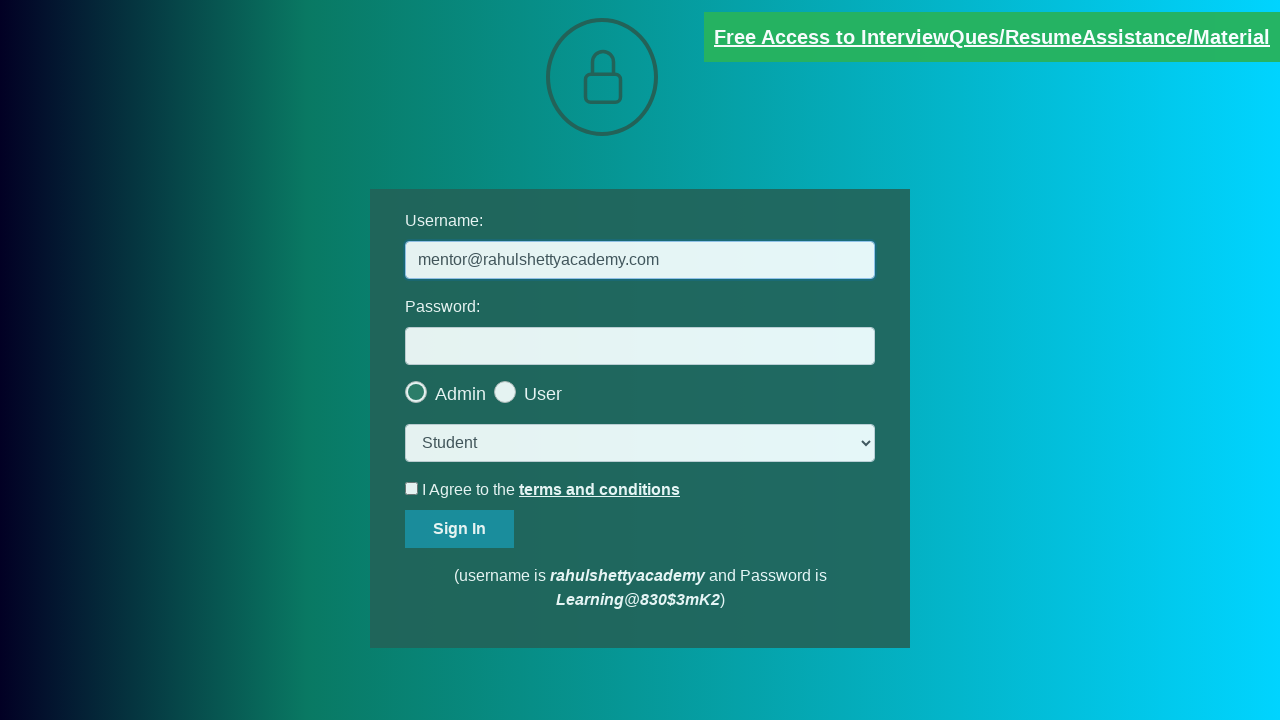

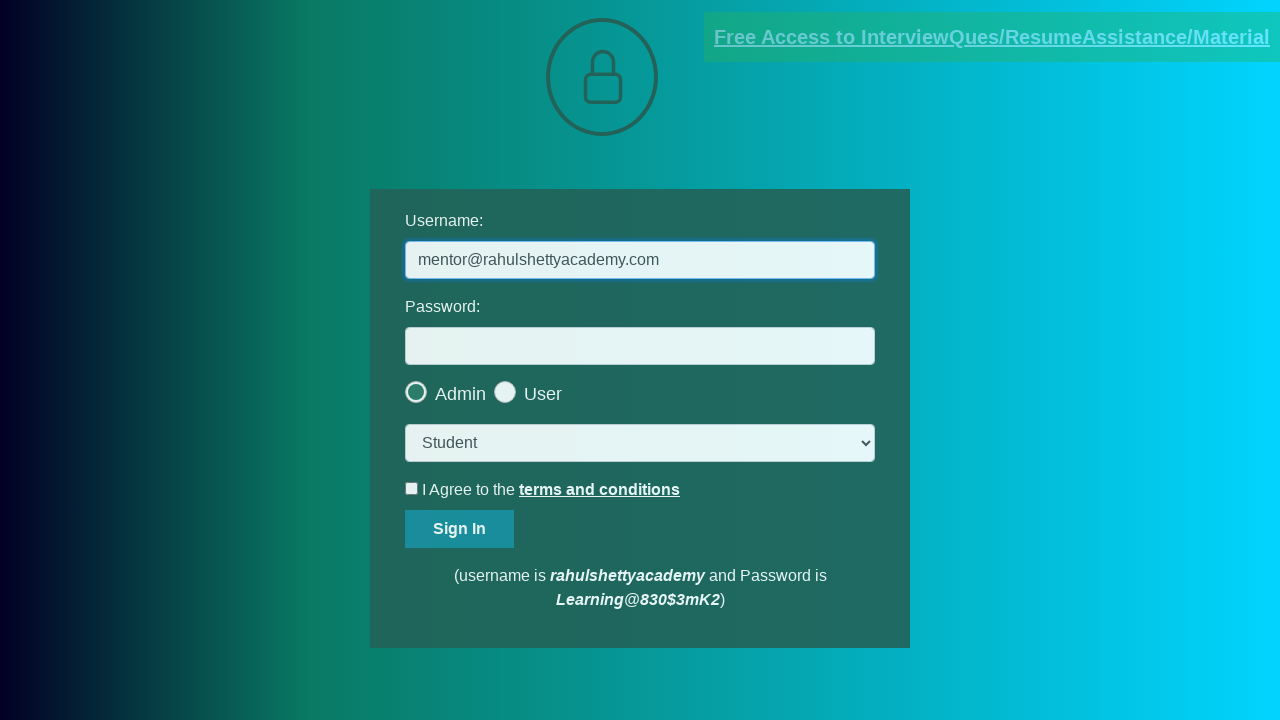